Tests e-commerce cart functionality by adding multiple vegetable items to cart, proceeding to checkout, applying a promo code, and placing an order

Starting URL: https://rahulshettyacademy.com/seleniumPractise/

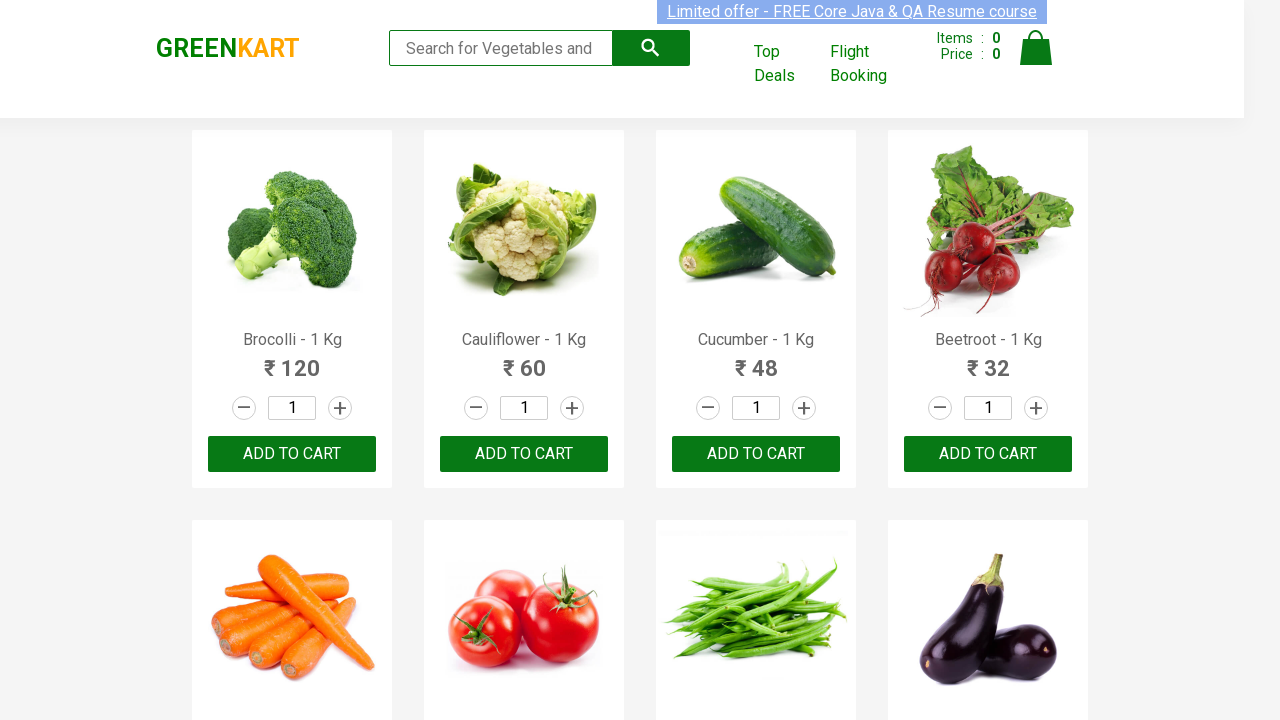

Waited for product names to load on the page
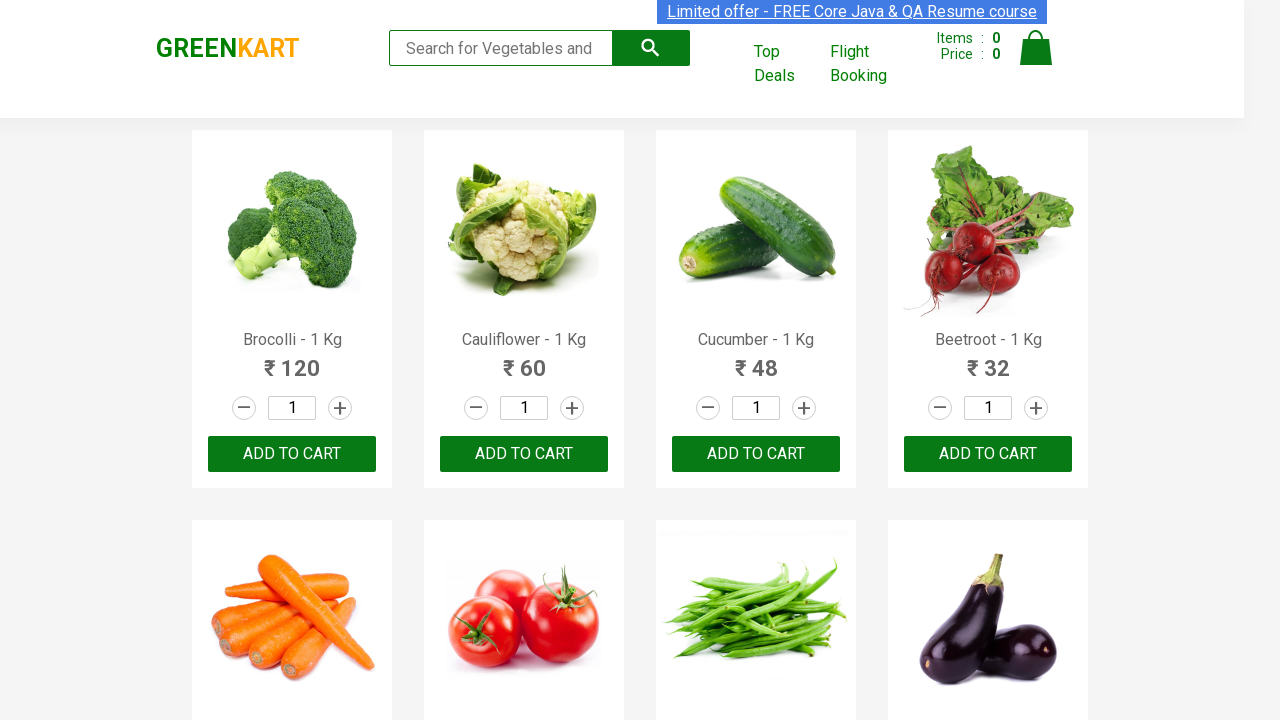

Retrieved all product elements from the page
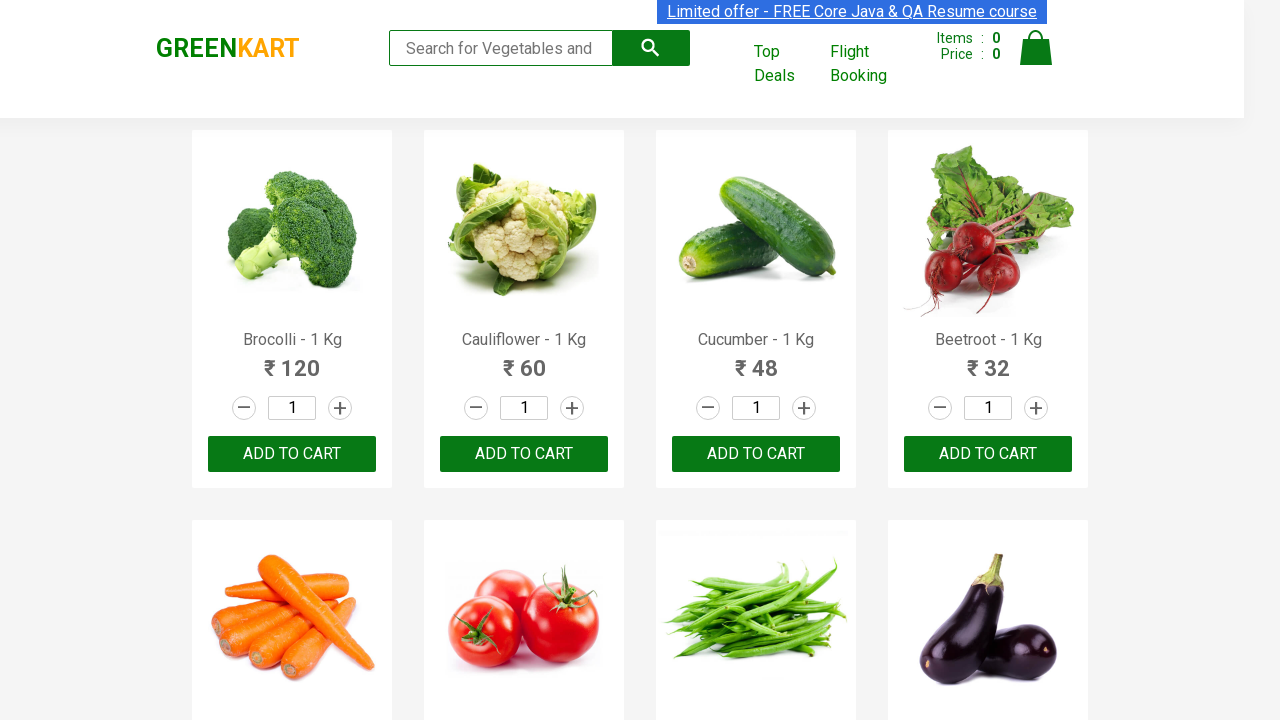

Added 'Brocolli' to cart at (292, 454) on xpath=//div[@class='product-action']/button >> nth=0
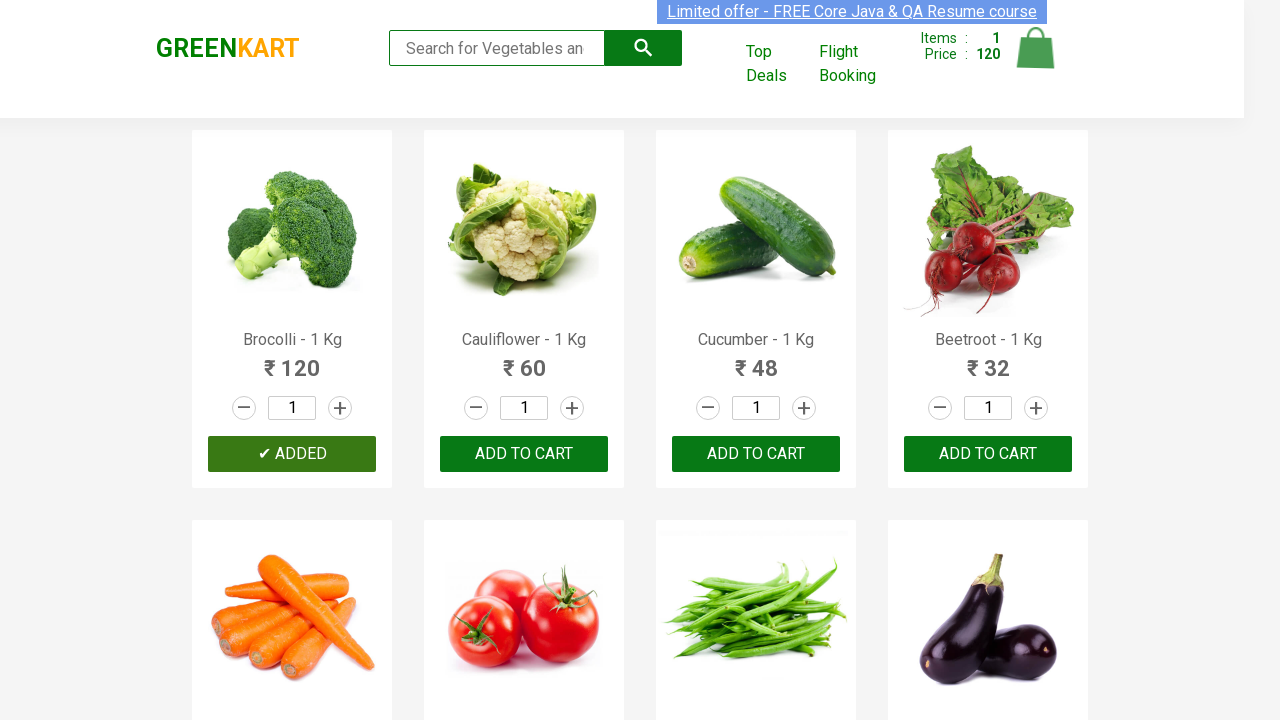

Added 'Cucumber' to cart at (756, 454) on xpath=//div[@class='product-action']/button >> nth=2
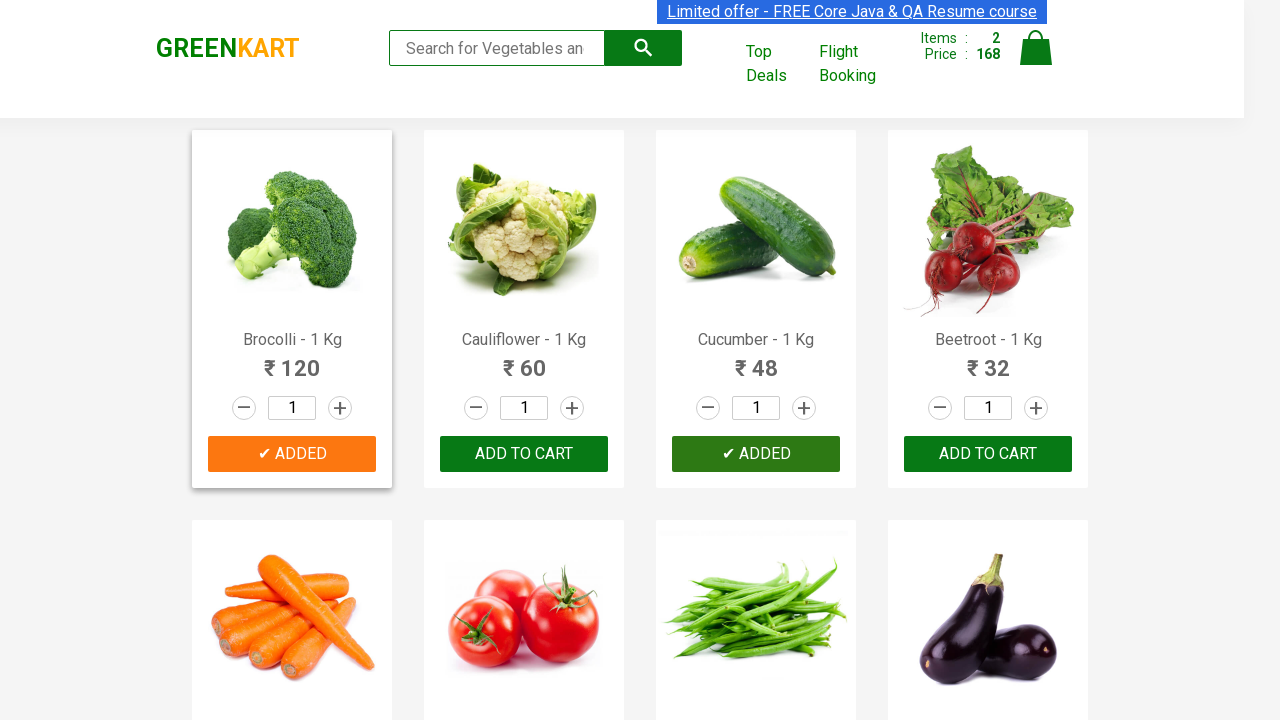

Added 'Beetroot' to cart at (988, 454) on xpath=//div[@class='product-action']/button >> nth=3
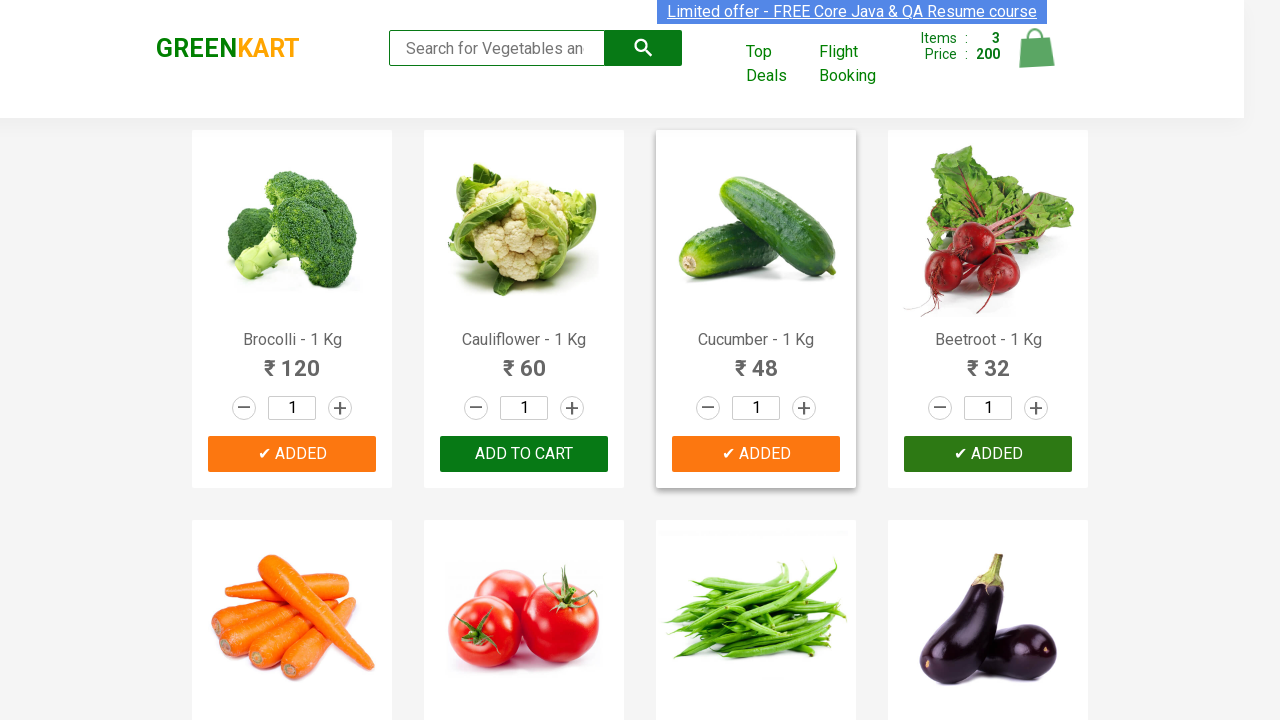

Added 'Beans' to cart at (756, 360) on xpath=//div[@class='product-action']/button >> nth=6
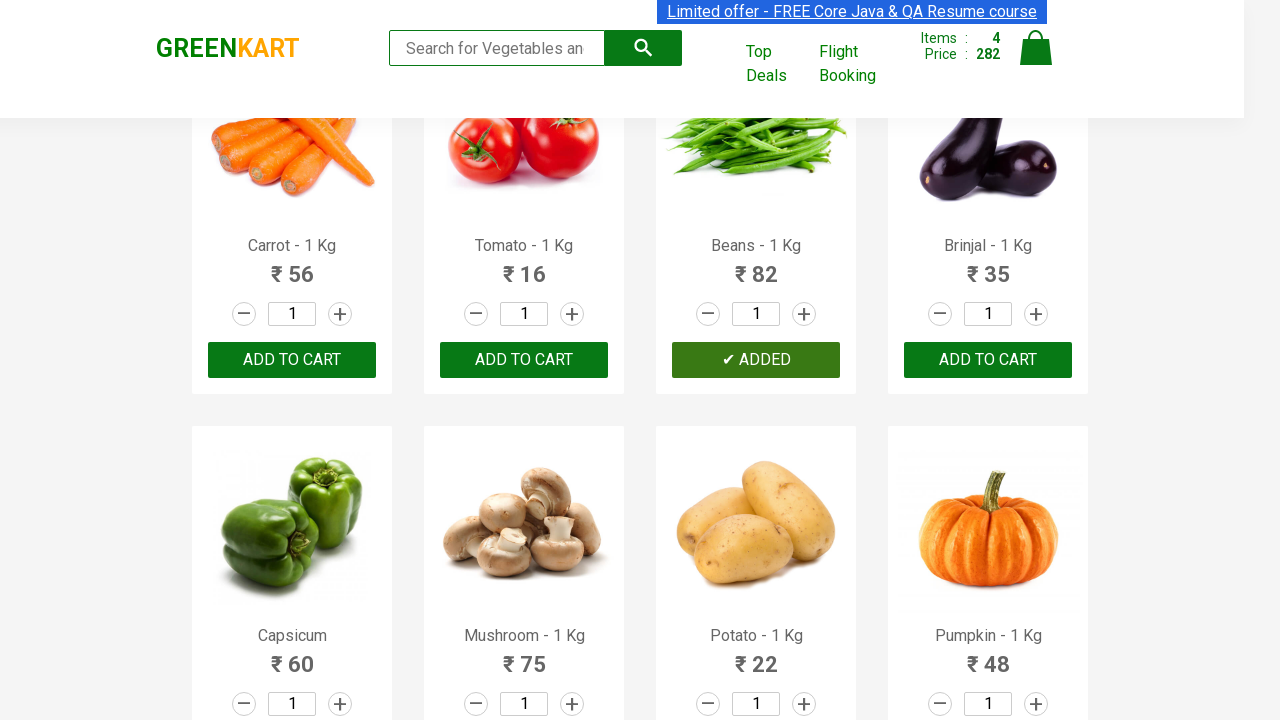

Clicked on the cart icon to view cart at (1036, 48) on img[alt='Cart']
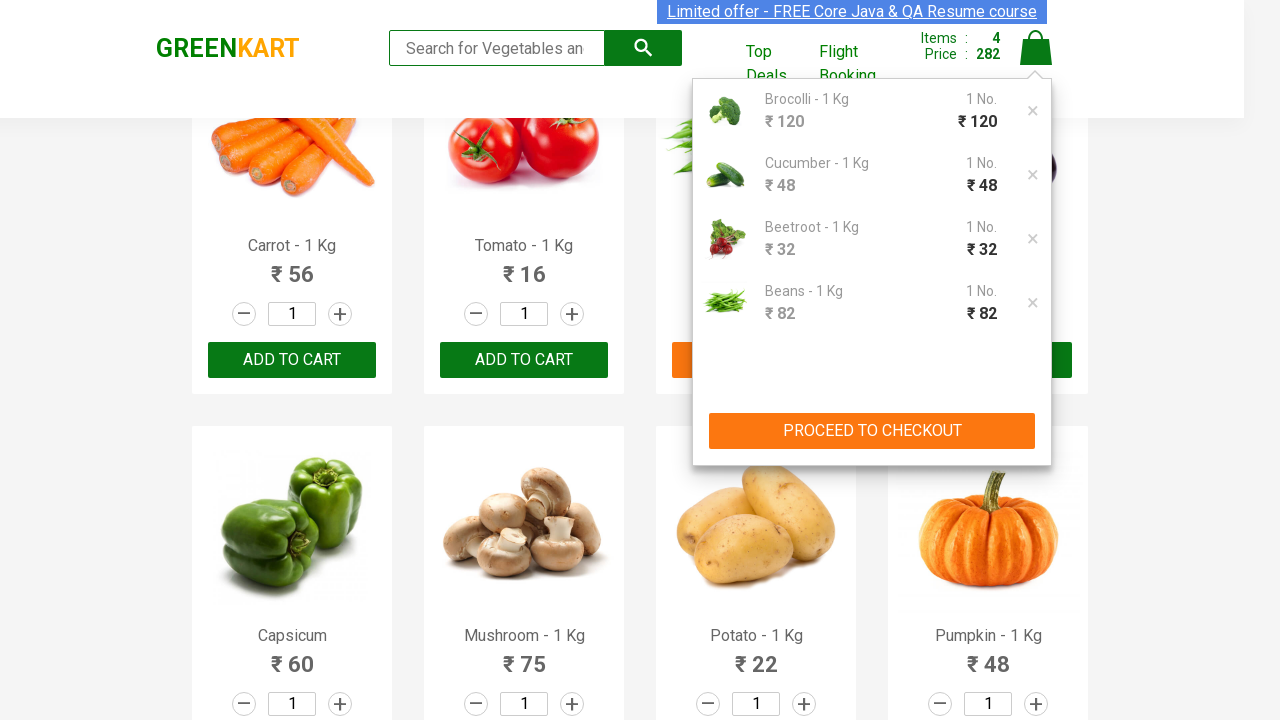

Clicked PROCEED TO CHECKOUT button at (872, 431) on xpath=//button[contains(text(),'PROCEED TO CHECKOUT')]
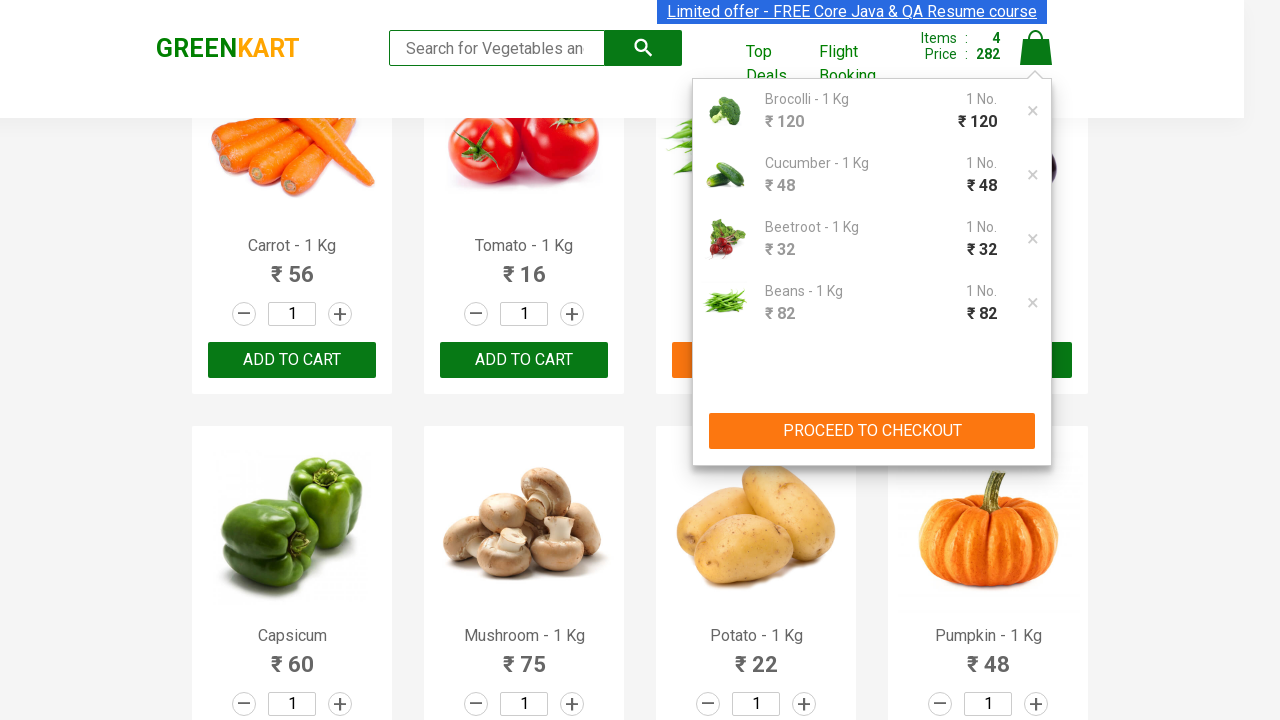

Waited for promo code input field to appear
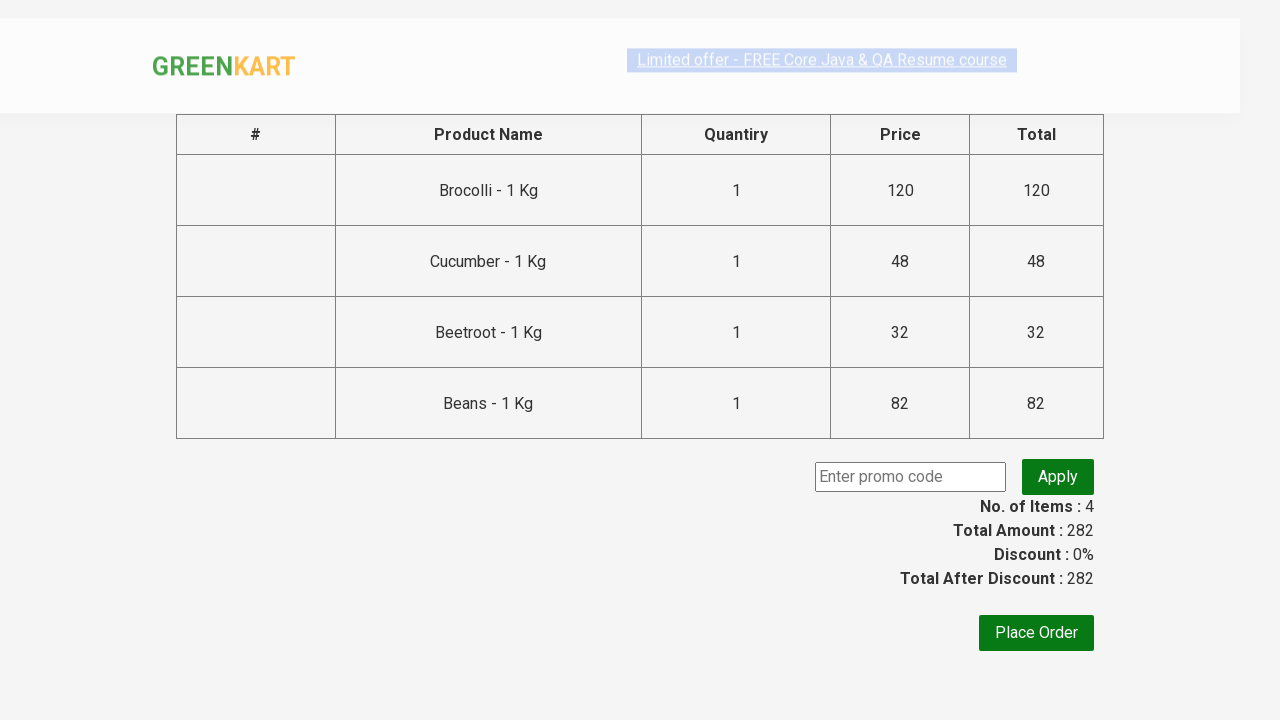

Filled promo code field with 'rahulshettyacademy' on input.promoCode
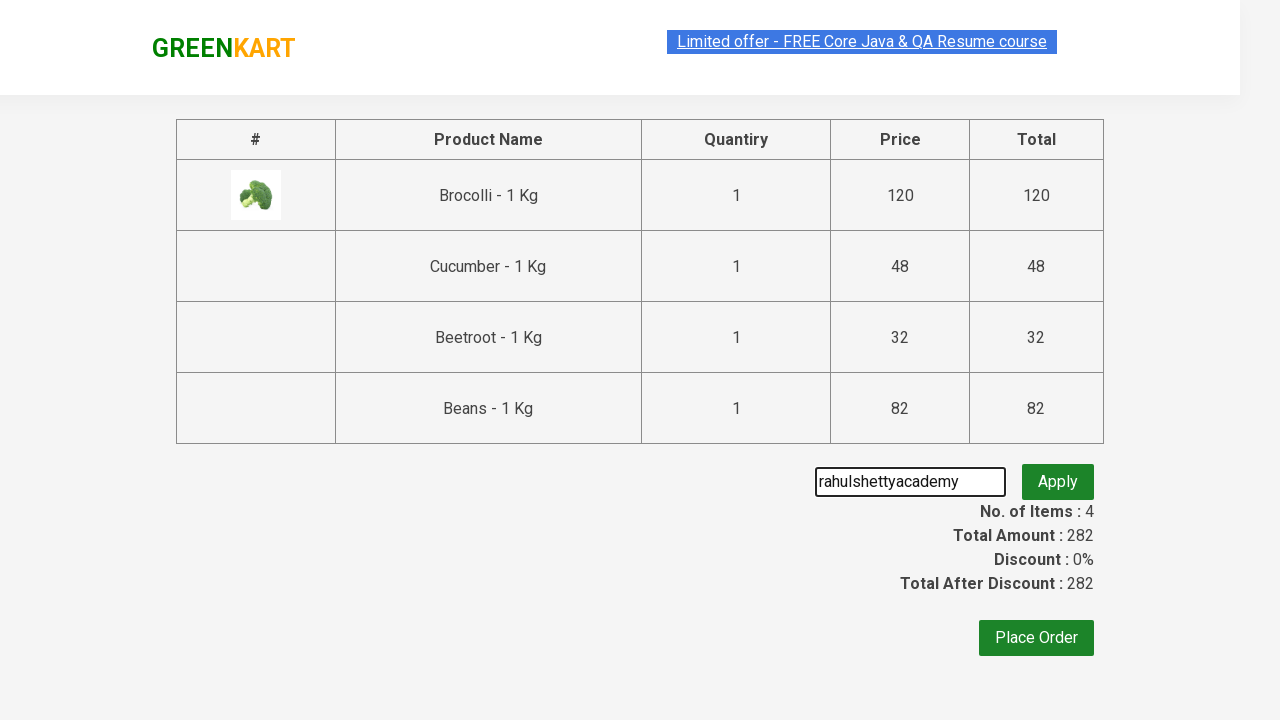

Clicked apply promo button at (1058, 477) on button.promoBtn
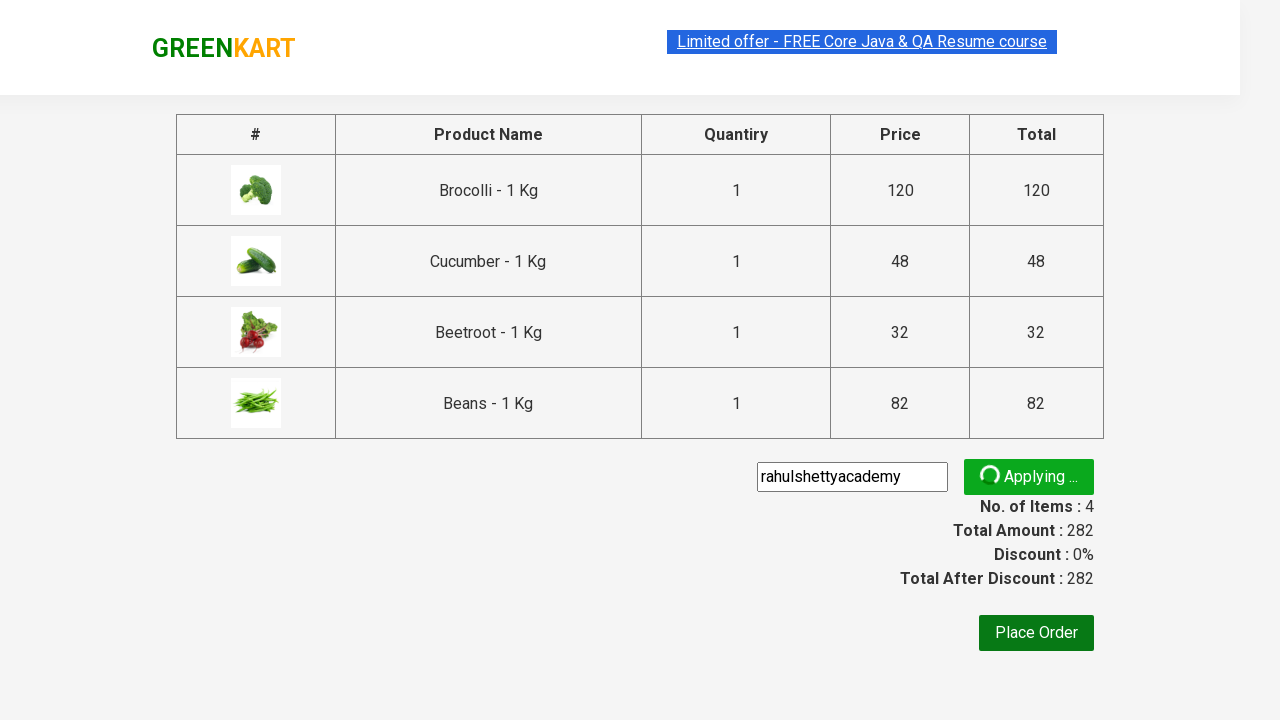

Promo code validation info appeared on the page
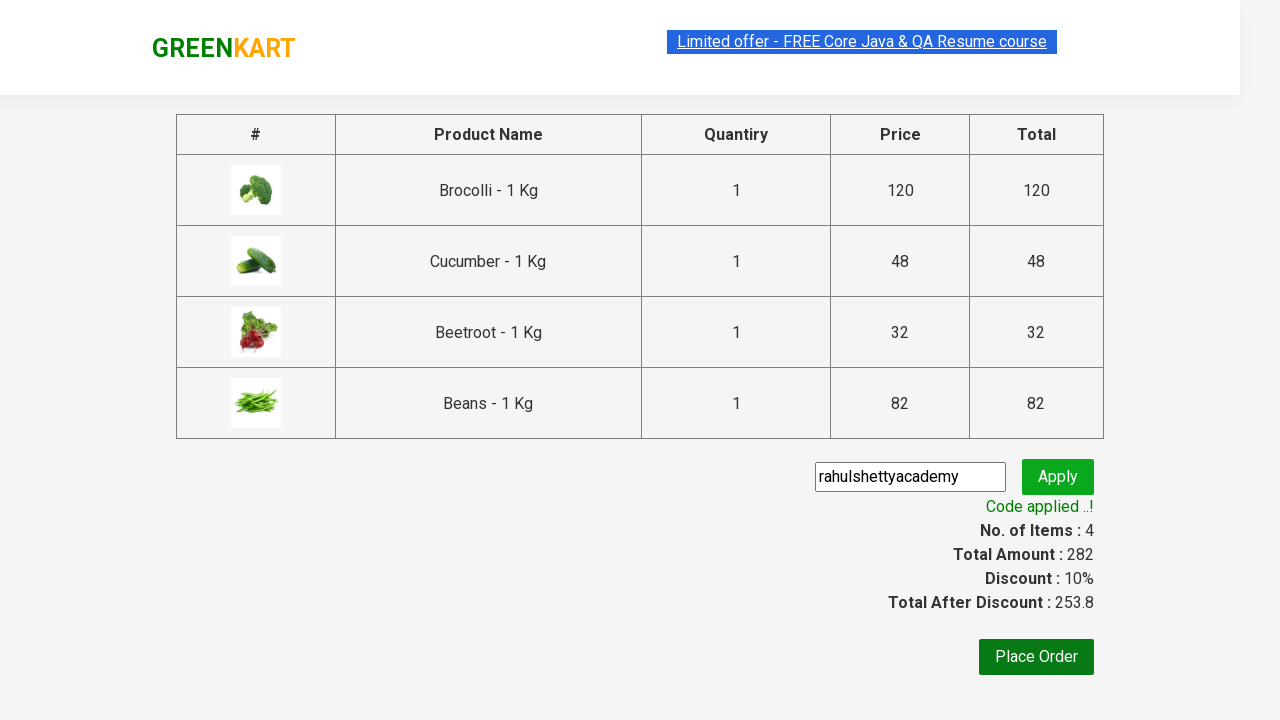

Clicked Place Order button to complete purchase at (1036, 657) on xpath=//button[contains(text(),'Place Order')]
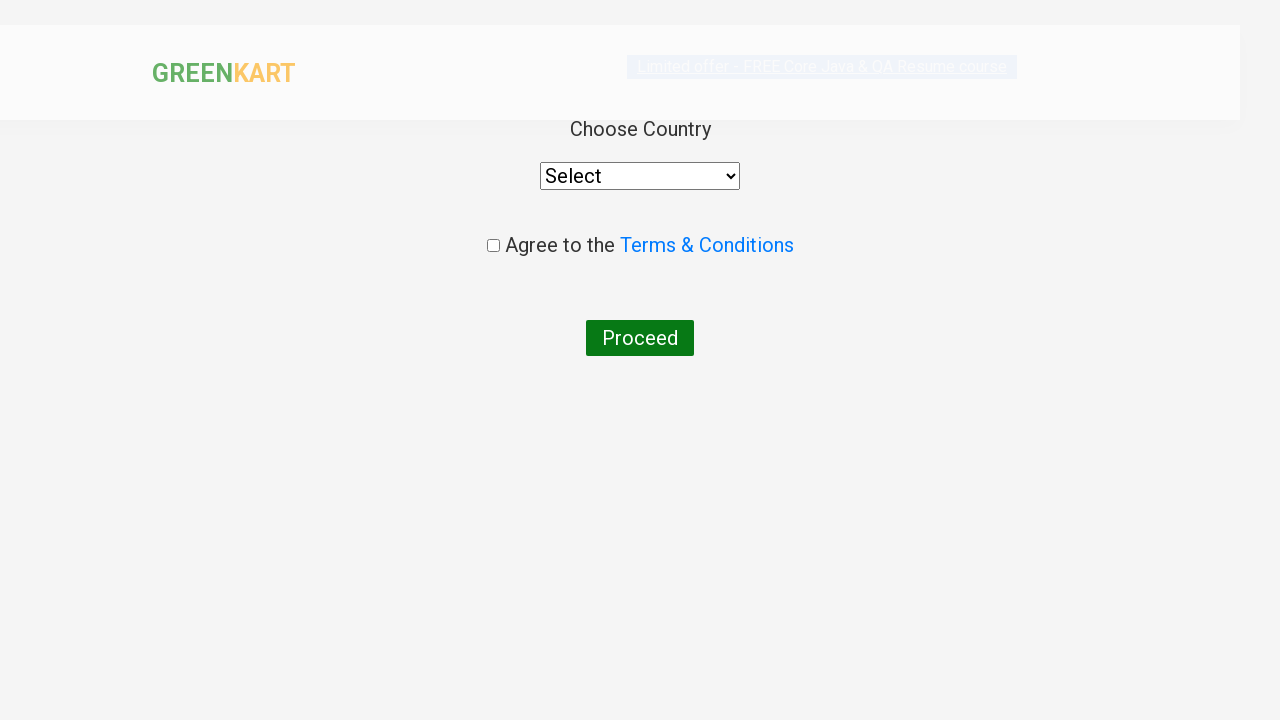

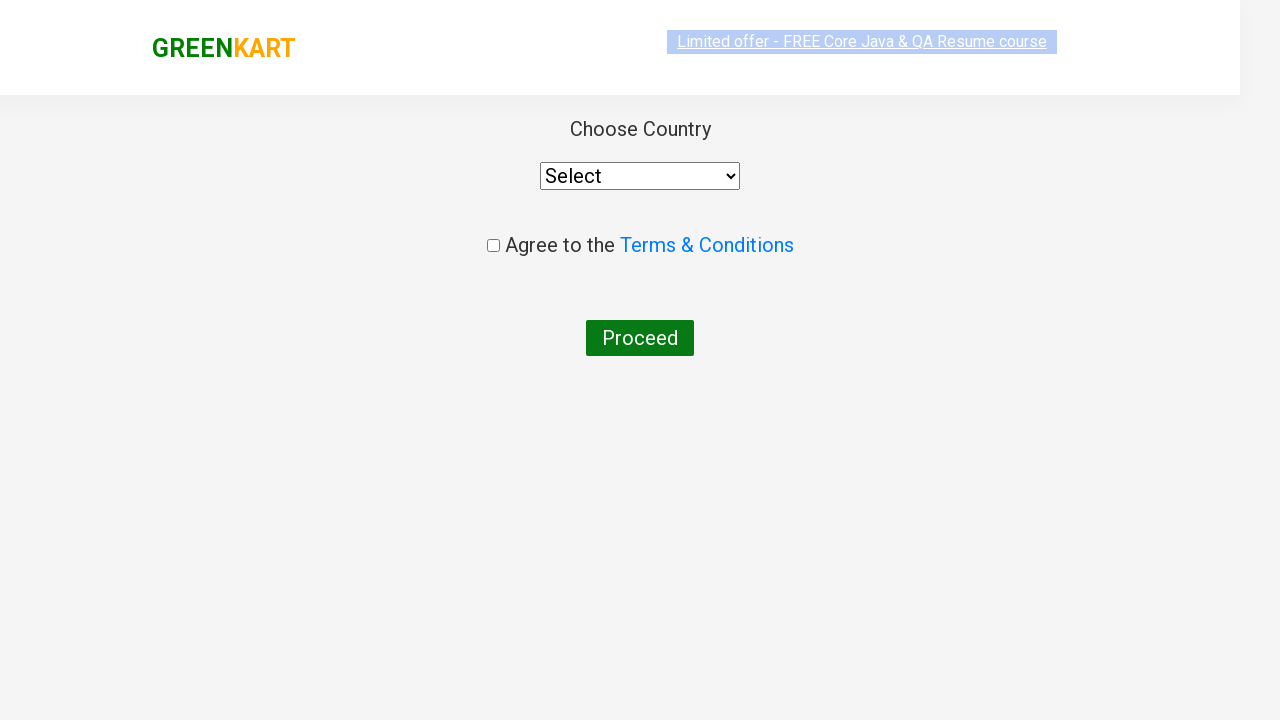